Verifies that the active breadcrumb text displays "Introduction"

Starting URL: https://webdriver.io/docs/api/

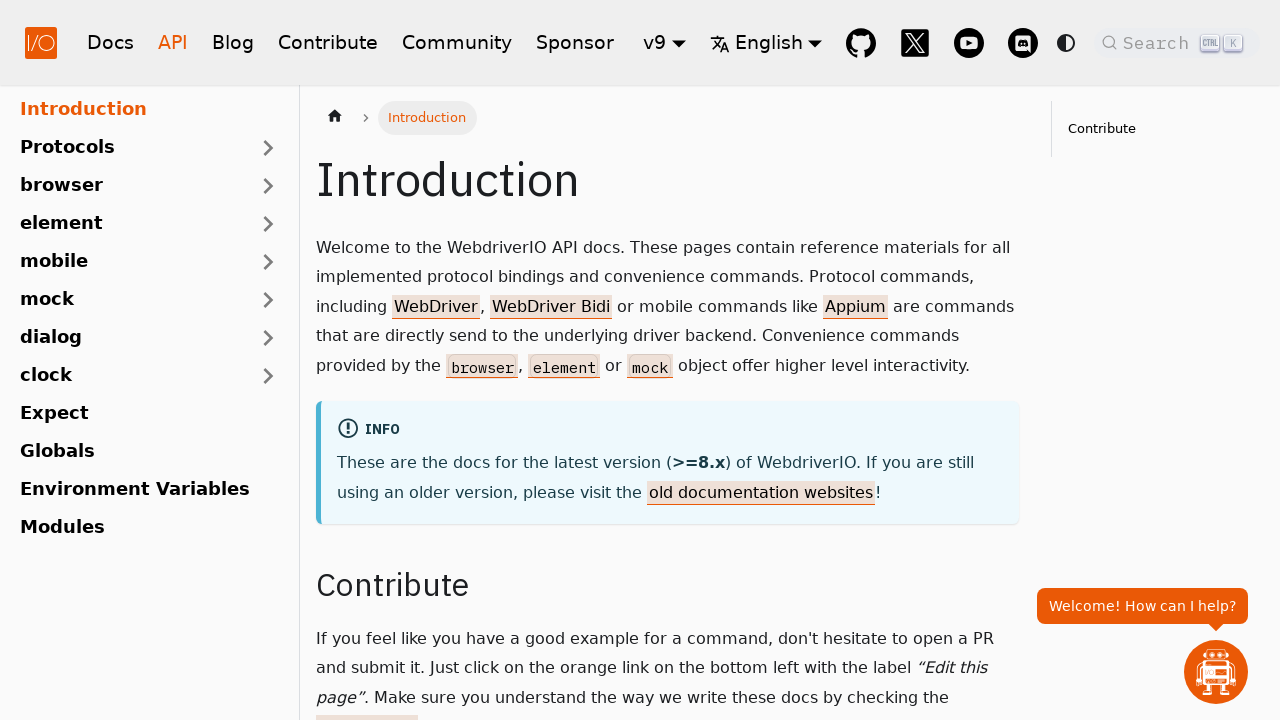

Located active breadcrumb element
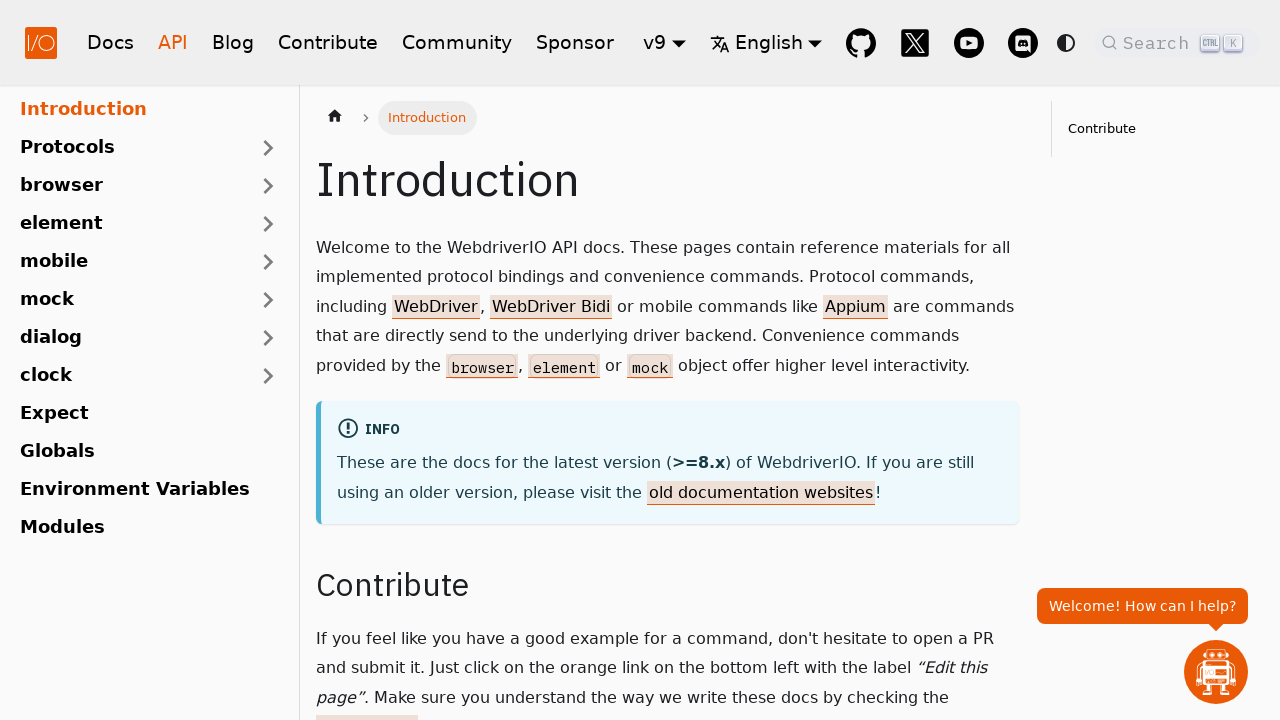

Waited for active breadcrumb to be visible
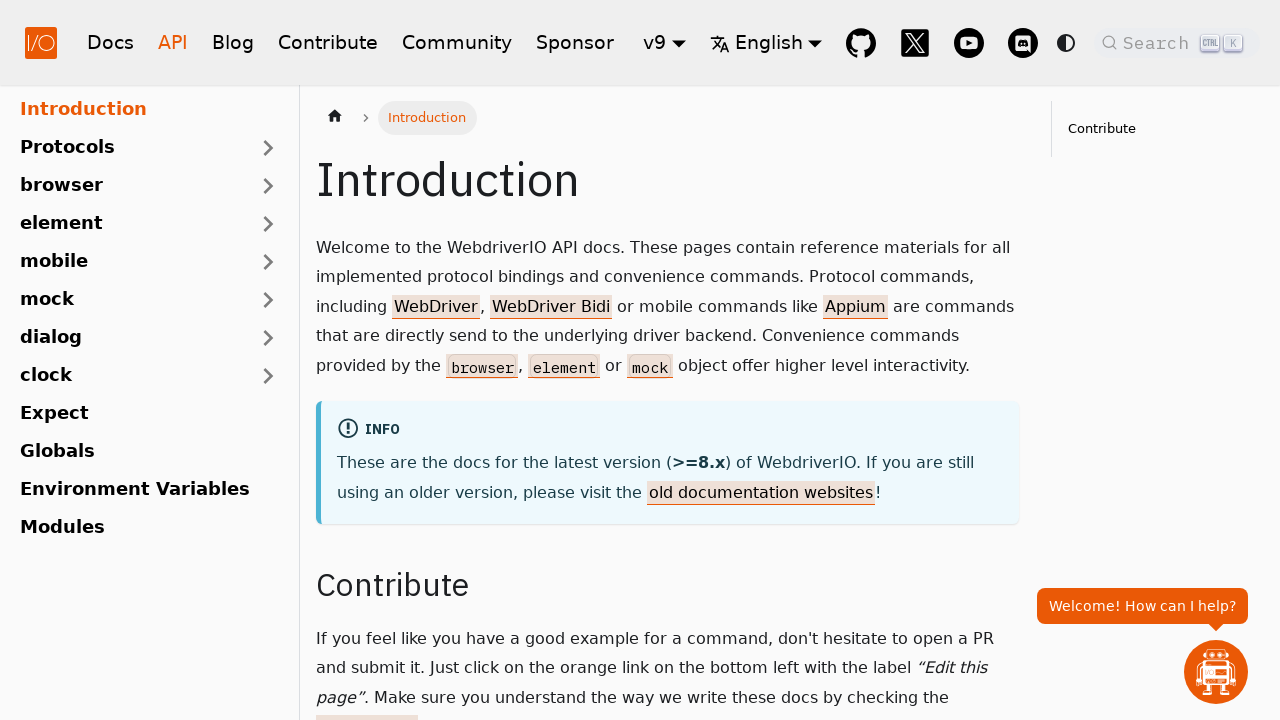

Verified active breadcrumb text displays 'Introduction'
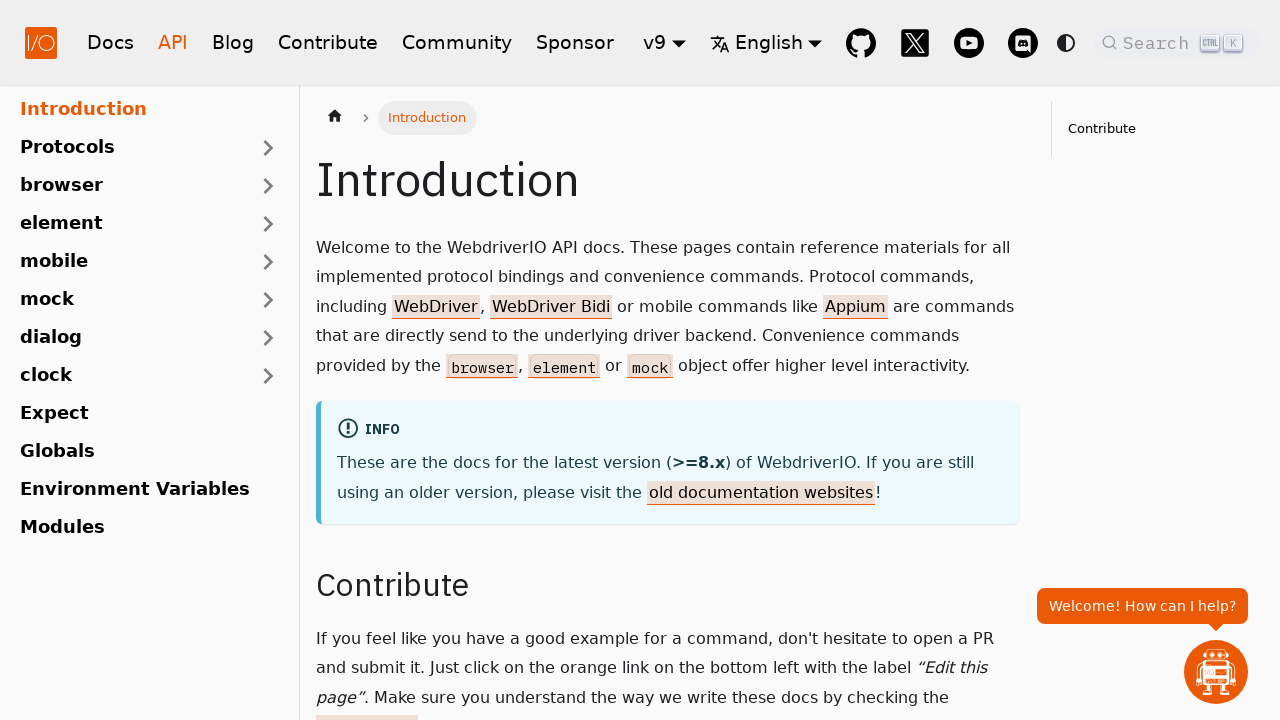

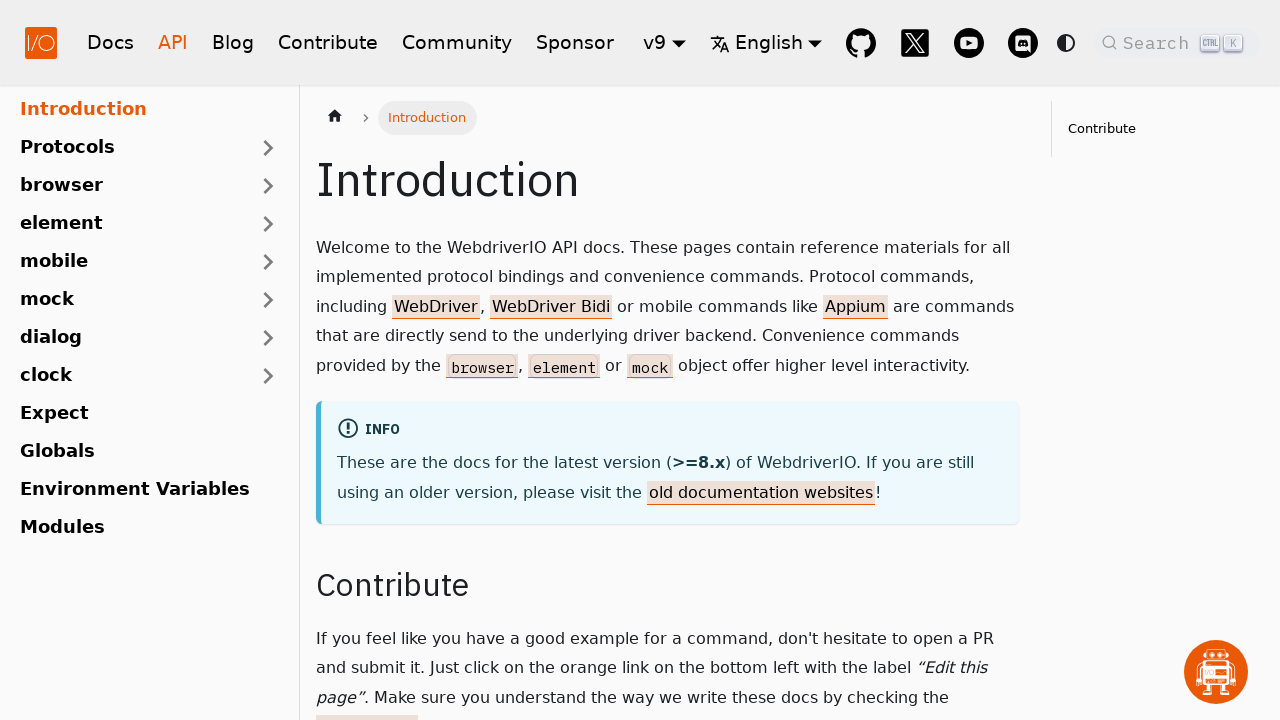